Tests drag and drop functionality by navigating to the drag and drop page, then dragging an image element to a target box

Starting URL: https://formy-project.herokuapp.com/

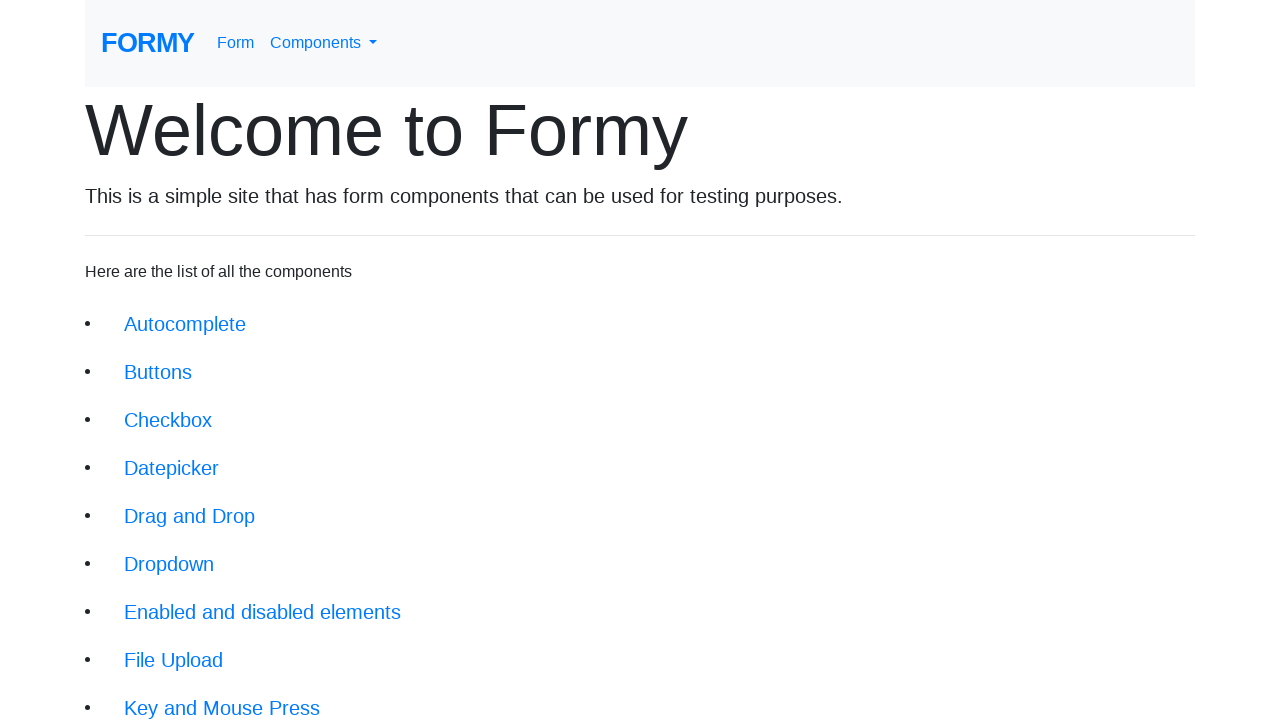

Clicked on the drag and drop link in the menu at (190, 516) on xpath=/html/body/div/div/li[5]/a
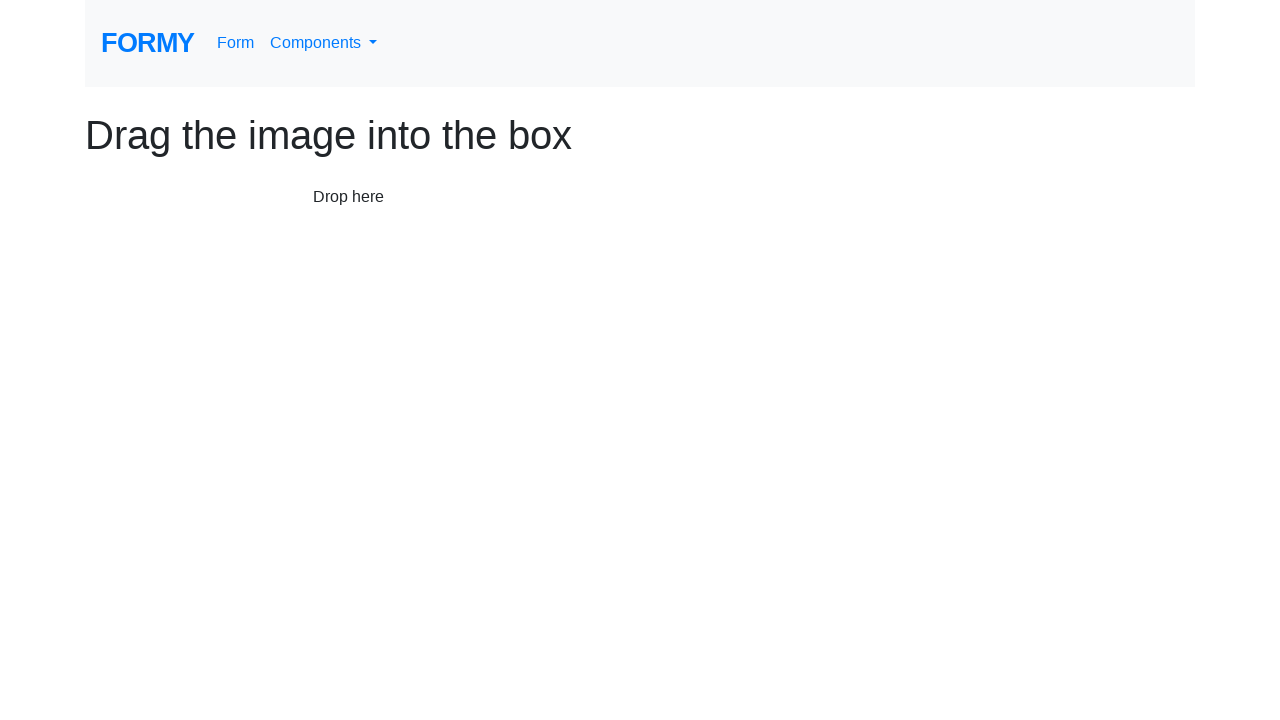

Drag and drop page loaded and image element is visible
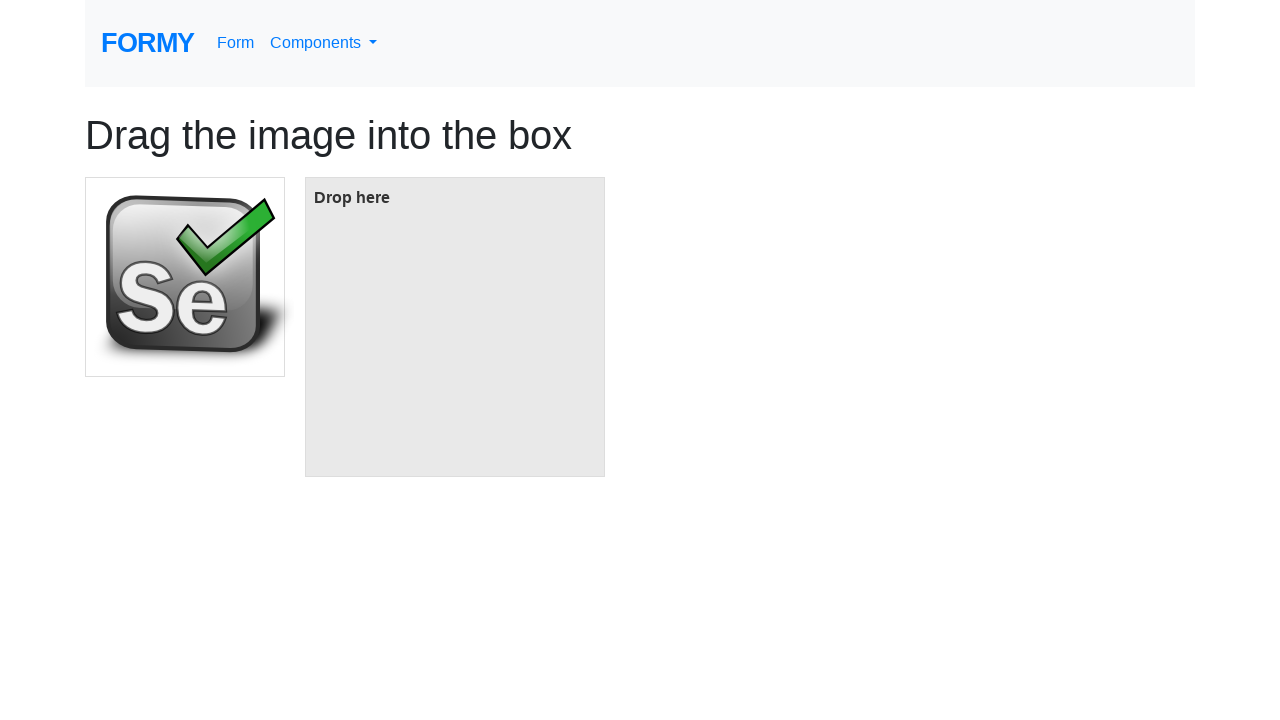

Dragged image element to the target box at (455, 327)
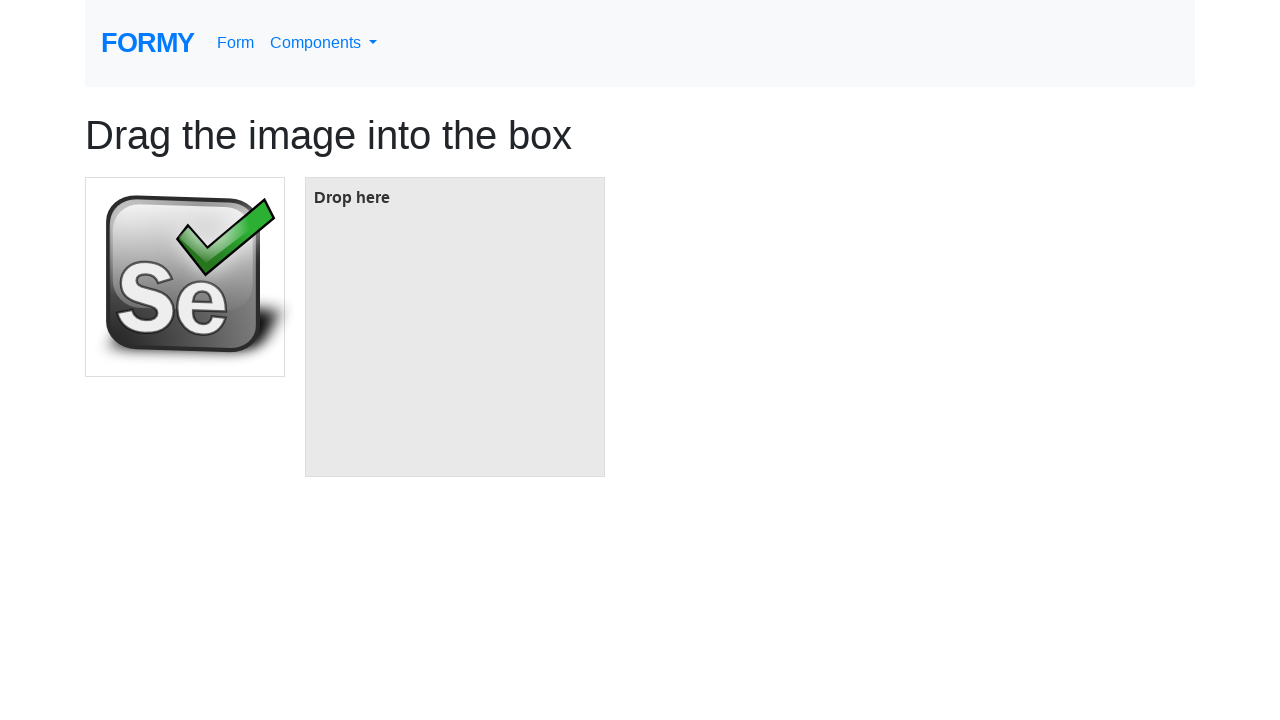

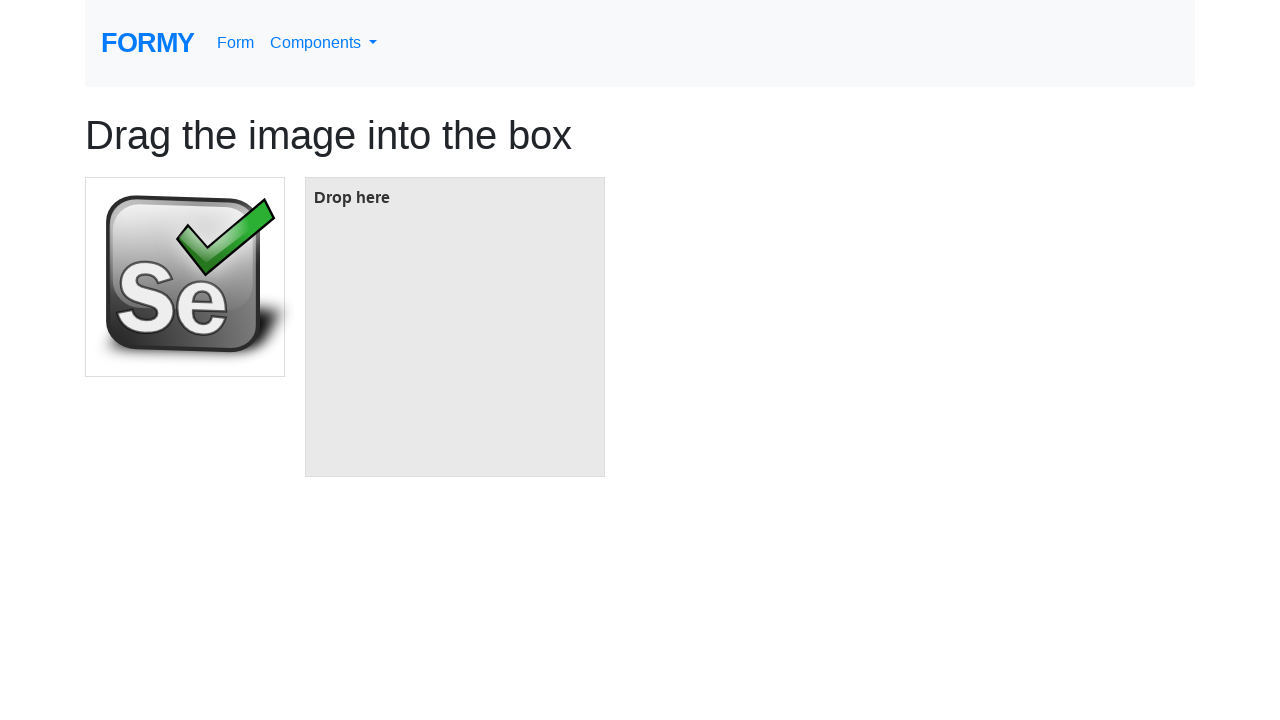